Tests right-click (context click) functionality on a button element on a test automation practice page

Starting URL: https://testautomationpractice.blogspot.com/

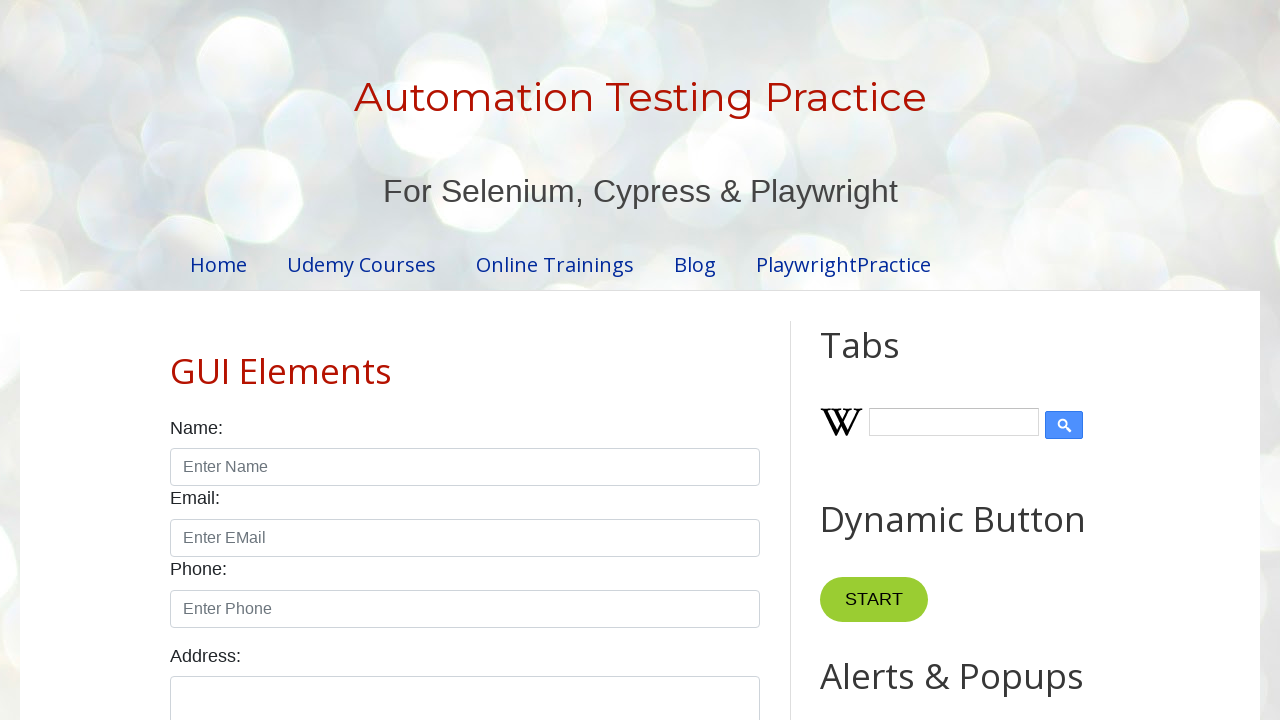

Button element became visible
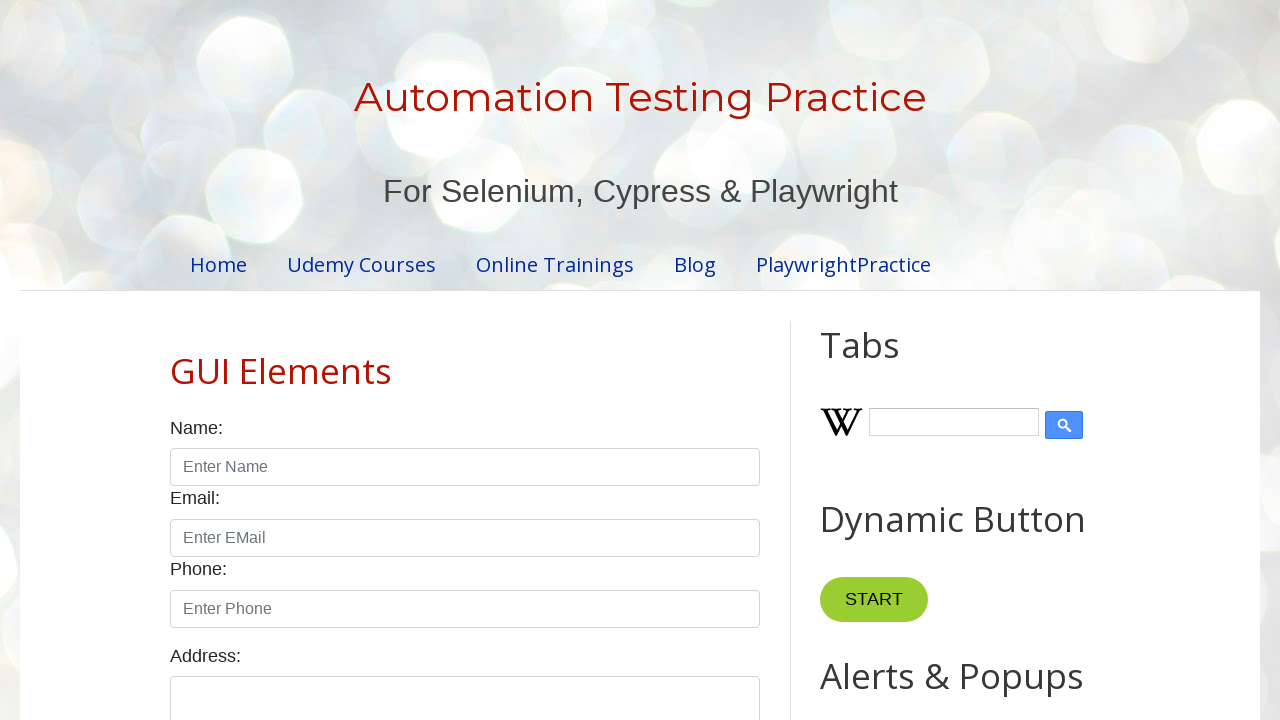

Right-clicked (context click) on the button element at (885, 360) on xpath=//*[@id='HTML10']/div[1]/button
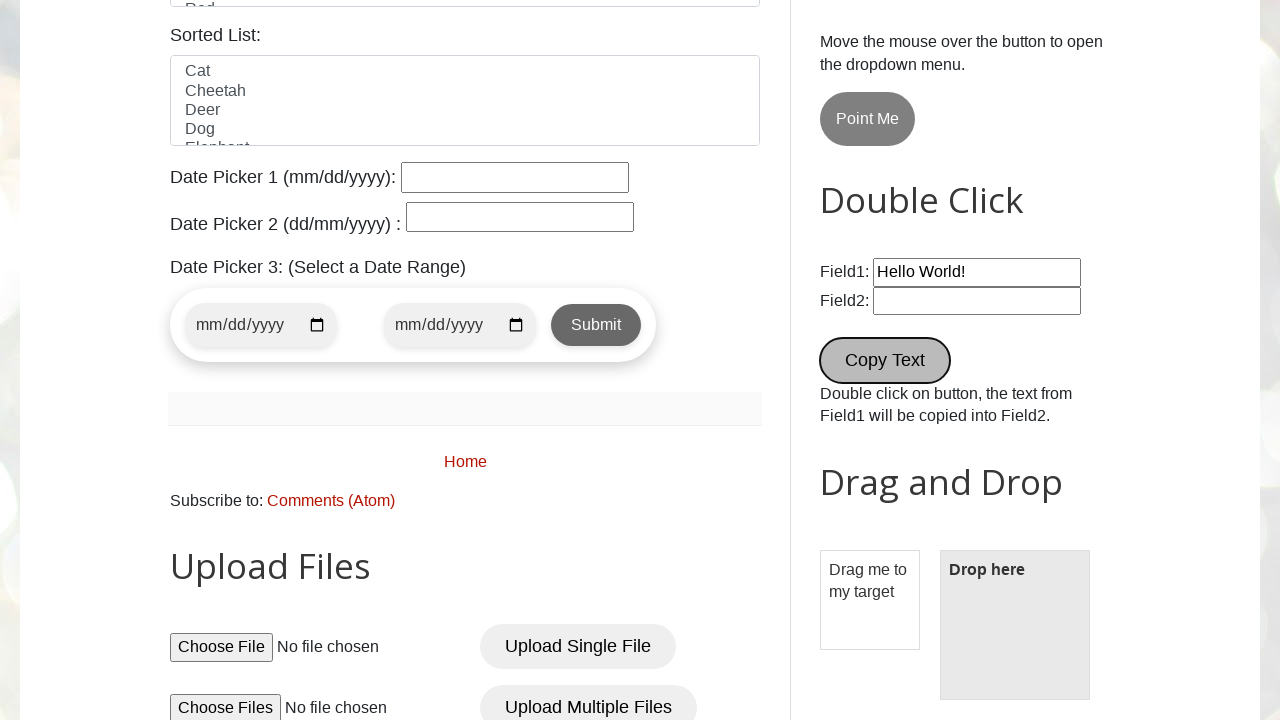

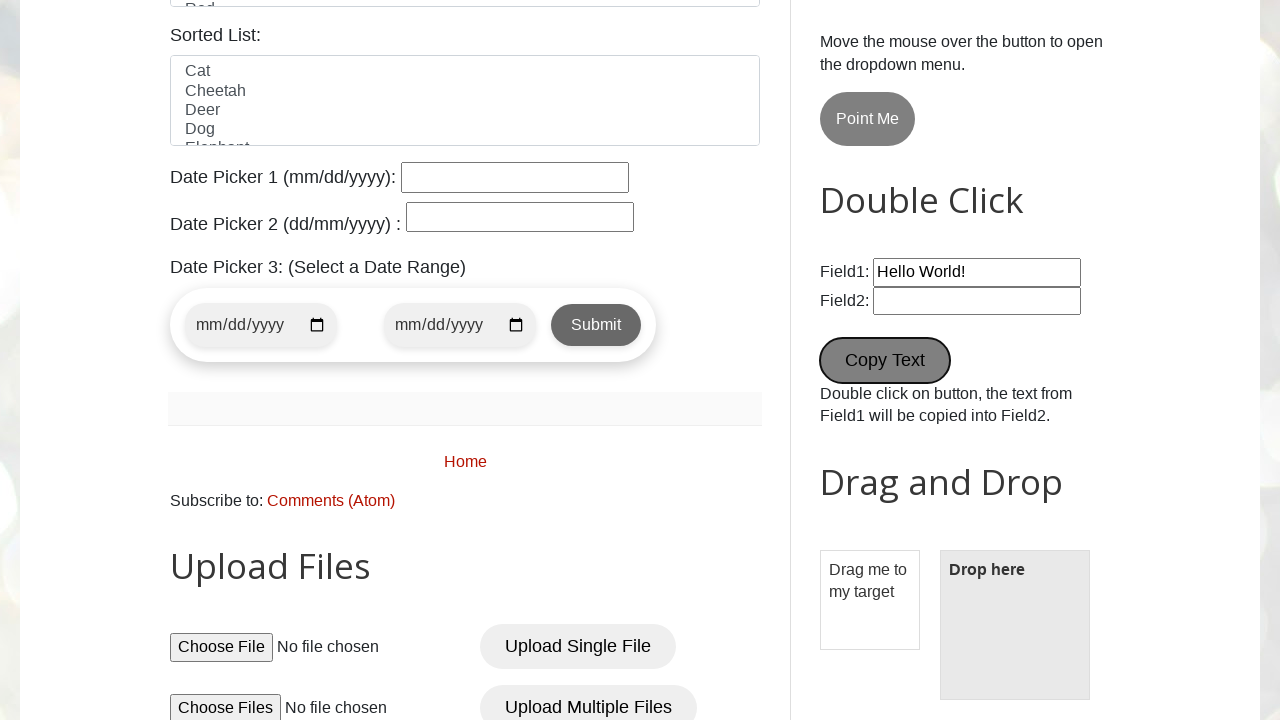